Navigates to Sign In to Products page and checks all links on the page

Starting URL: https://ngl.cengage.com/

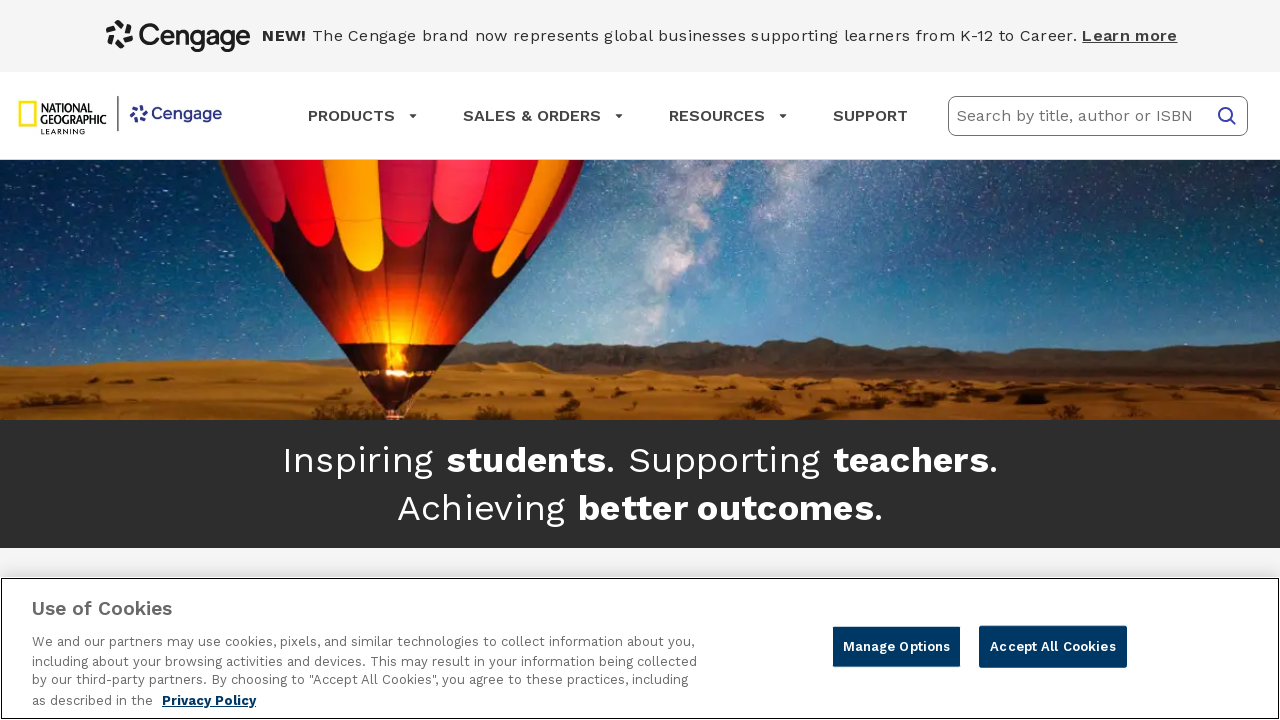

Clicked RESOURCES dropdown menu at (721, 116) on xpath=//span[contains(text(),'RESOURCES')]
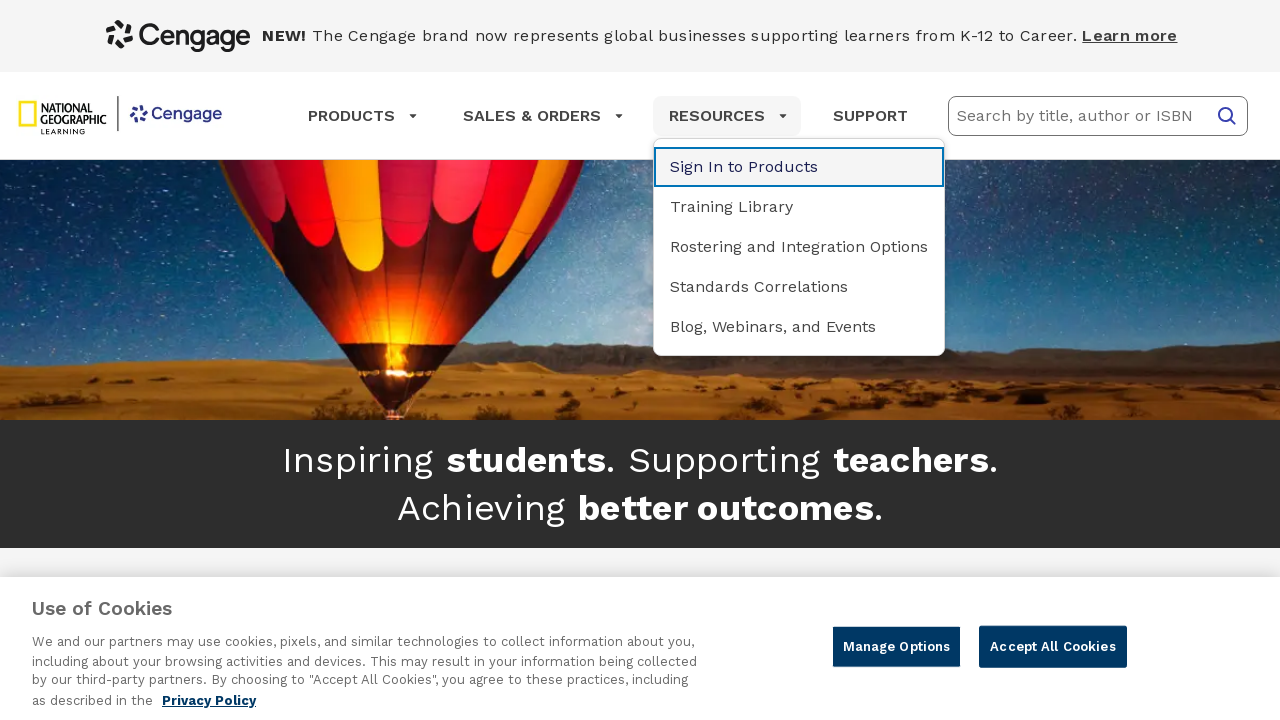

Clicked 'Sign In to Products' link at (799, 166) on xpath=//a[contains(text(),'Sign In to Products')]
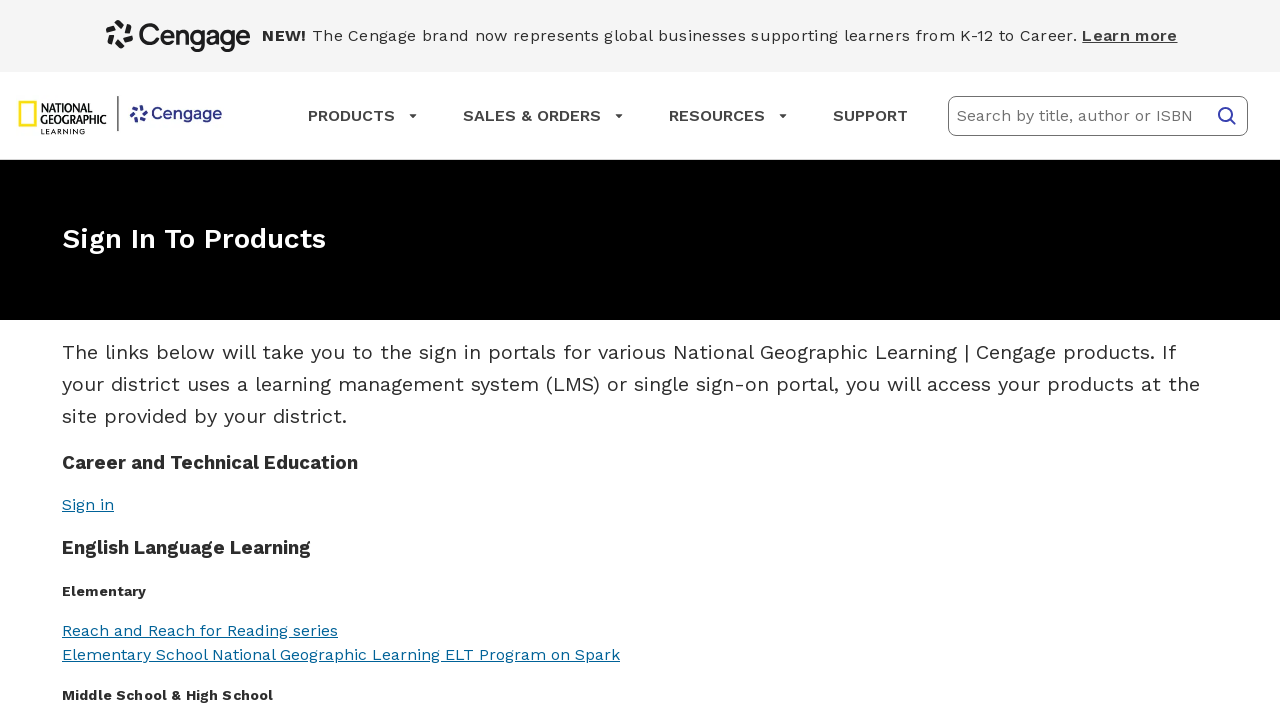

Retrieved all links from Sign In to Products page
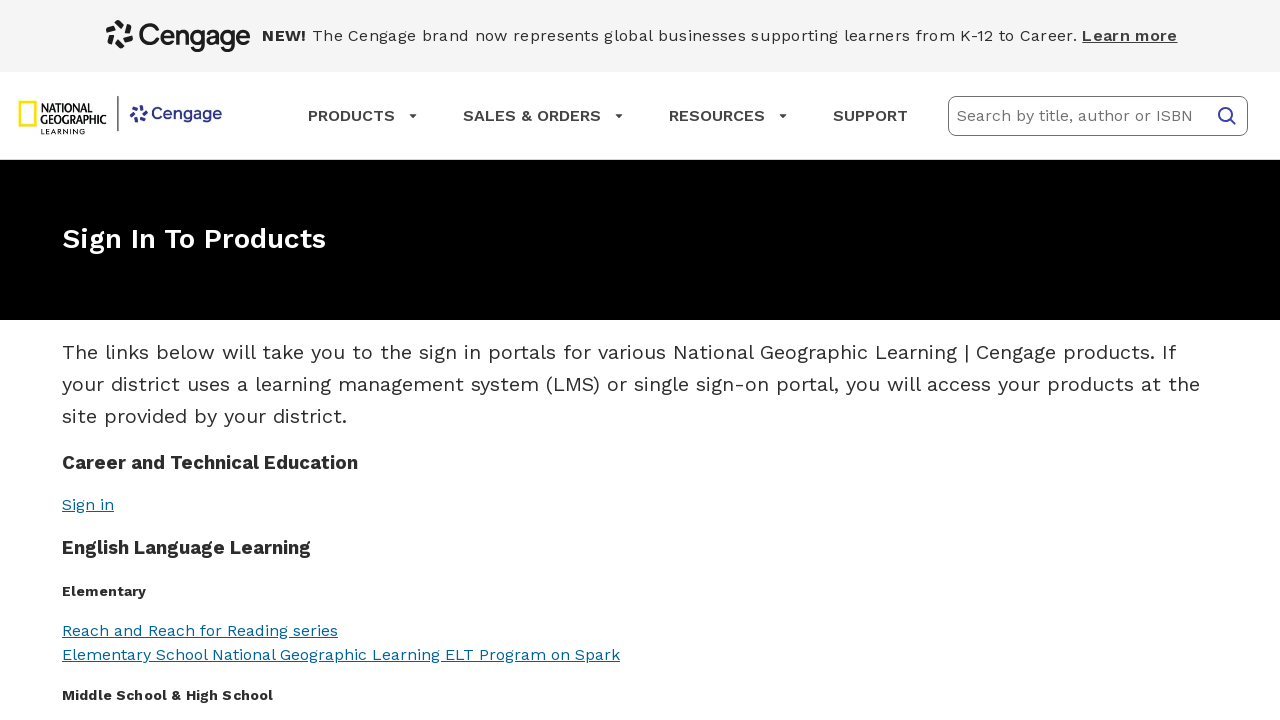

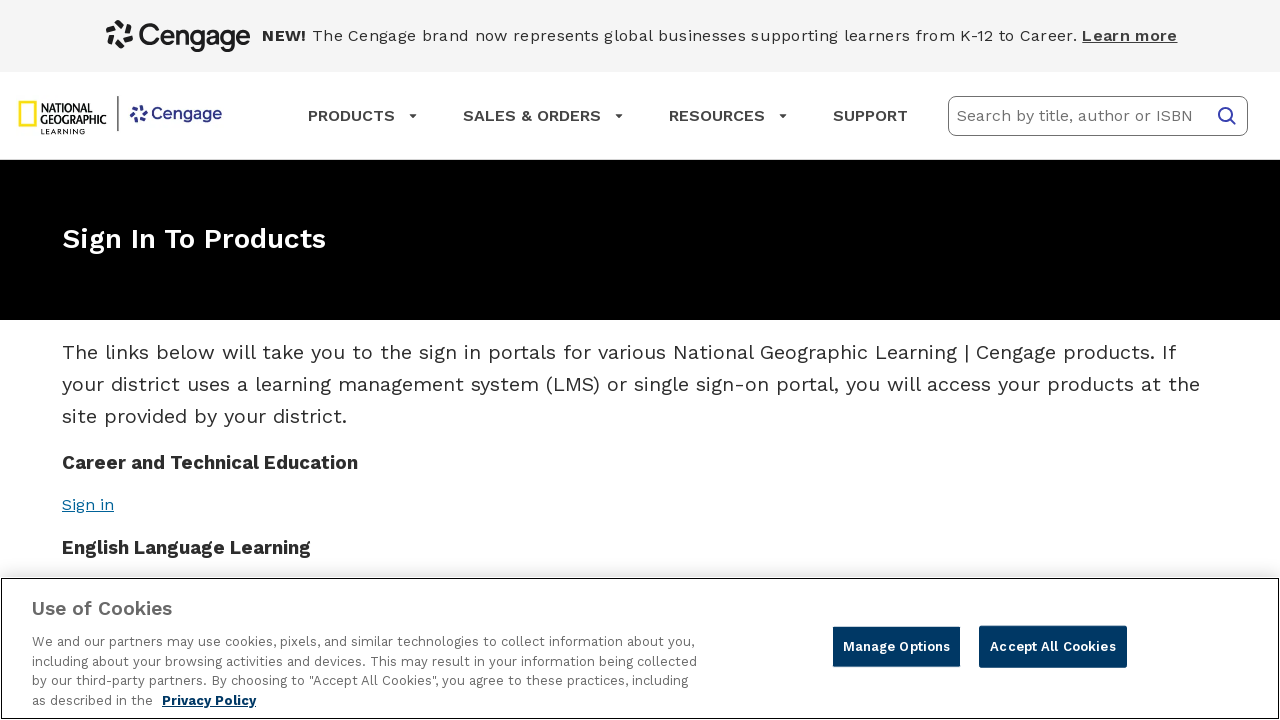